Navigates to the Rahul Shetty Academy Selenium practice offers page and verifies that the vegetable/product listing table is displayed with items.

Starting URL: https://rahulshettyacademy.com/seleniumPractise/#/offers

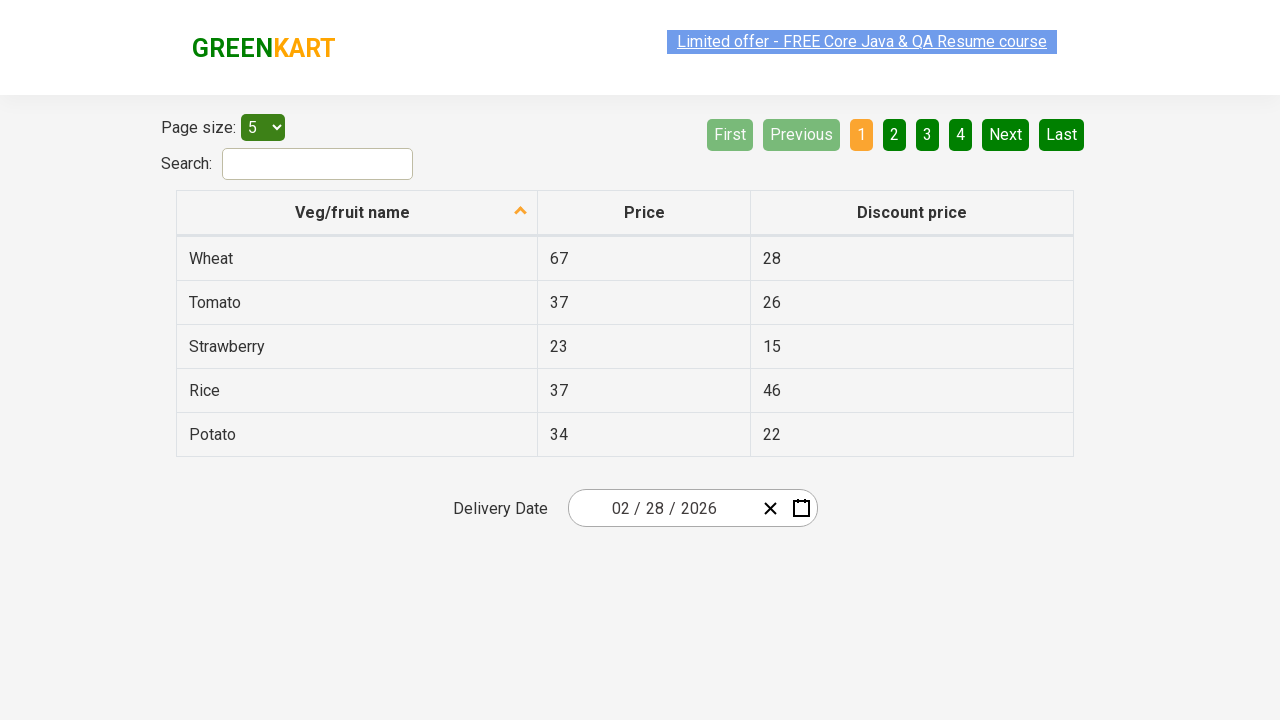

Navigated to Rahul Shetty Academy Selenium practice offers page
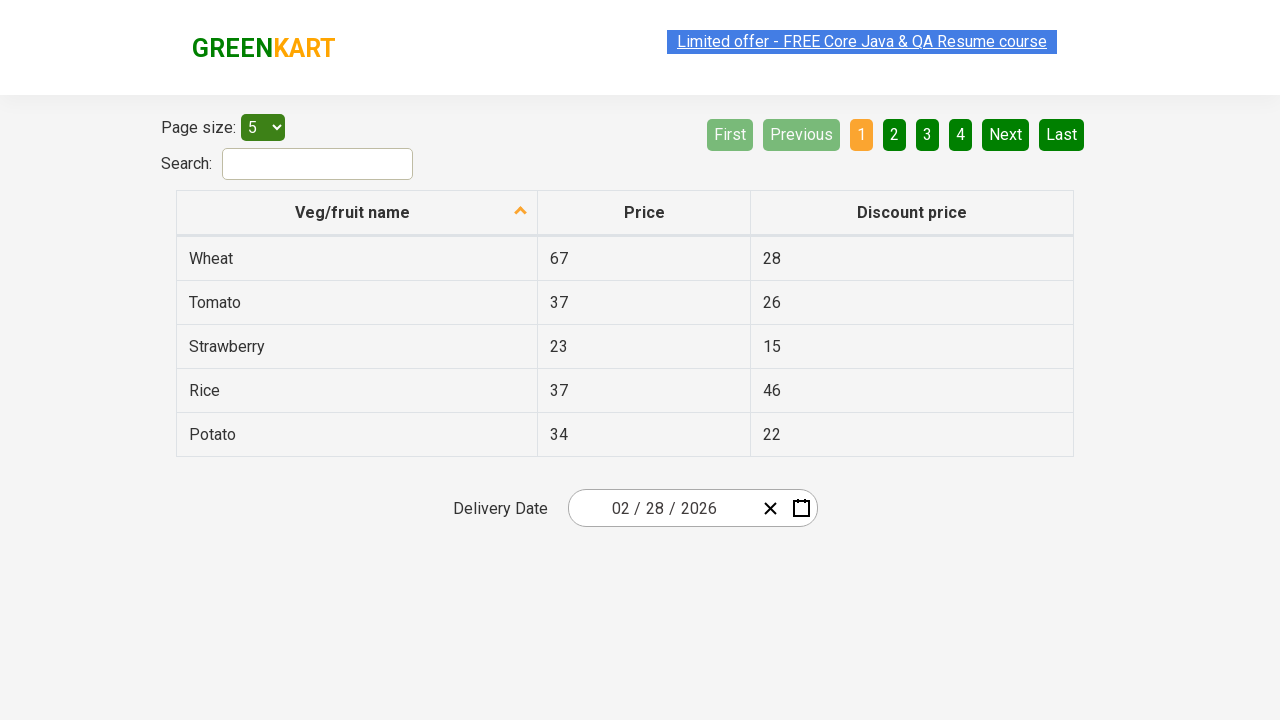

Waited for vegetable/product listing table to load
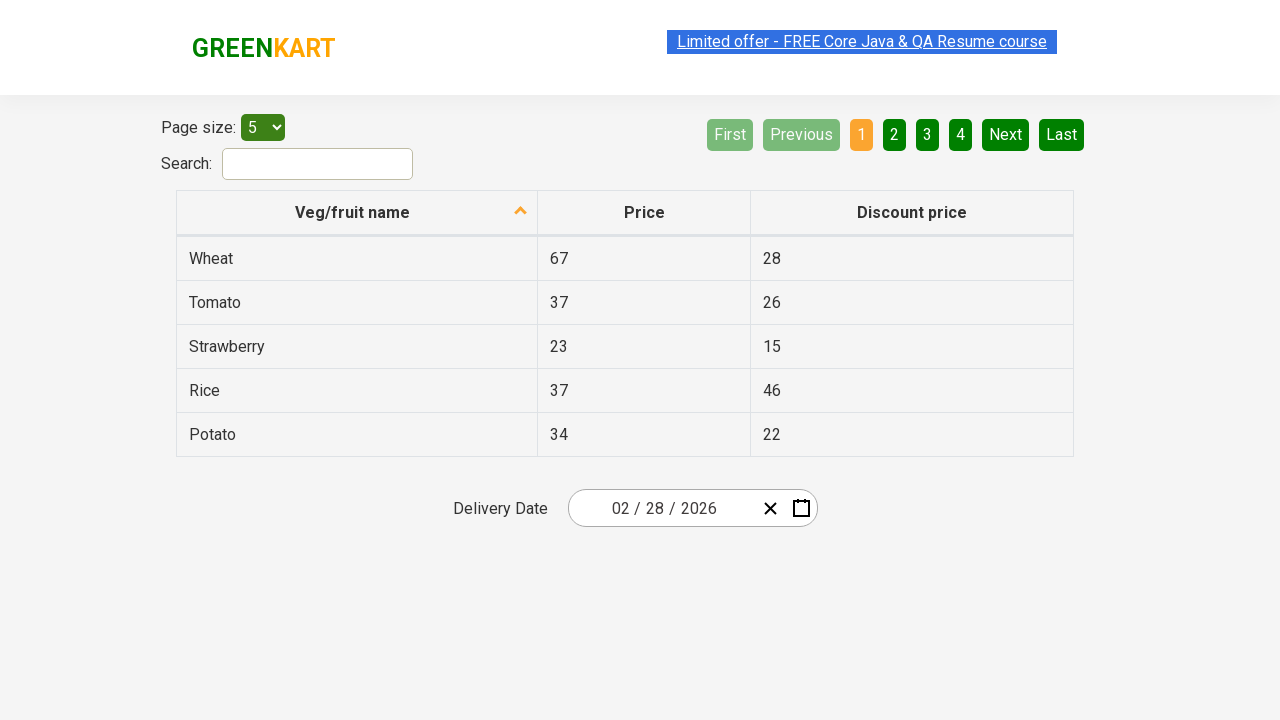

Located all vegetable items in the table
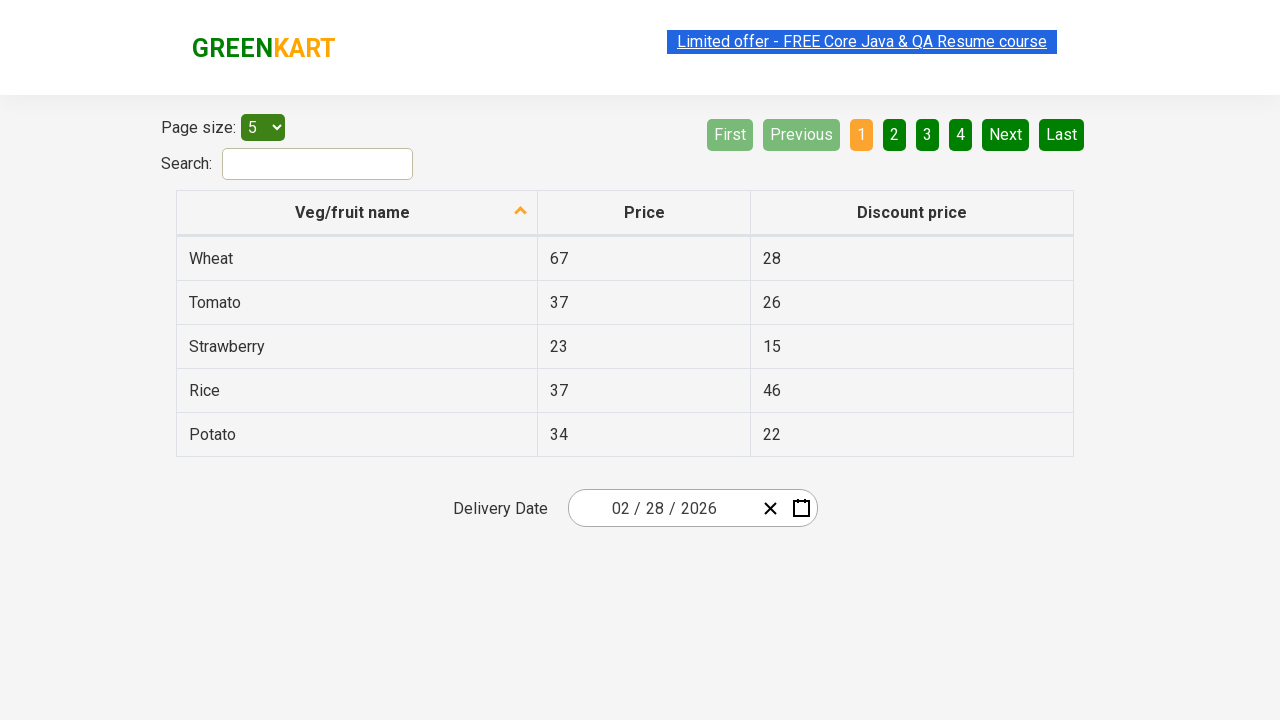

Verified that vegetable items are present in the table (count > 0)
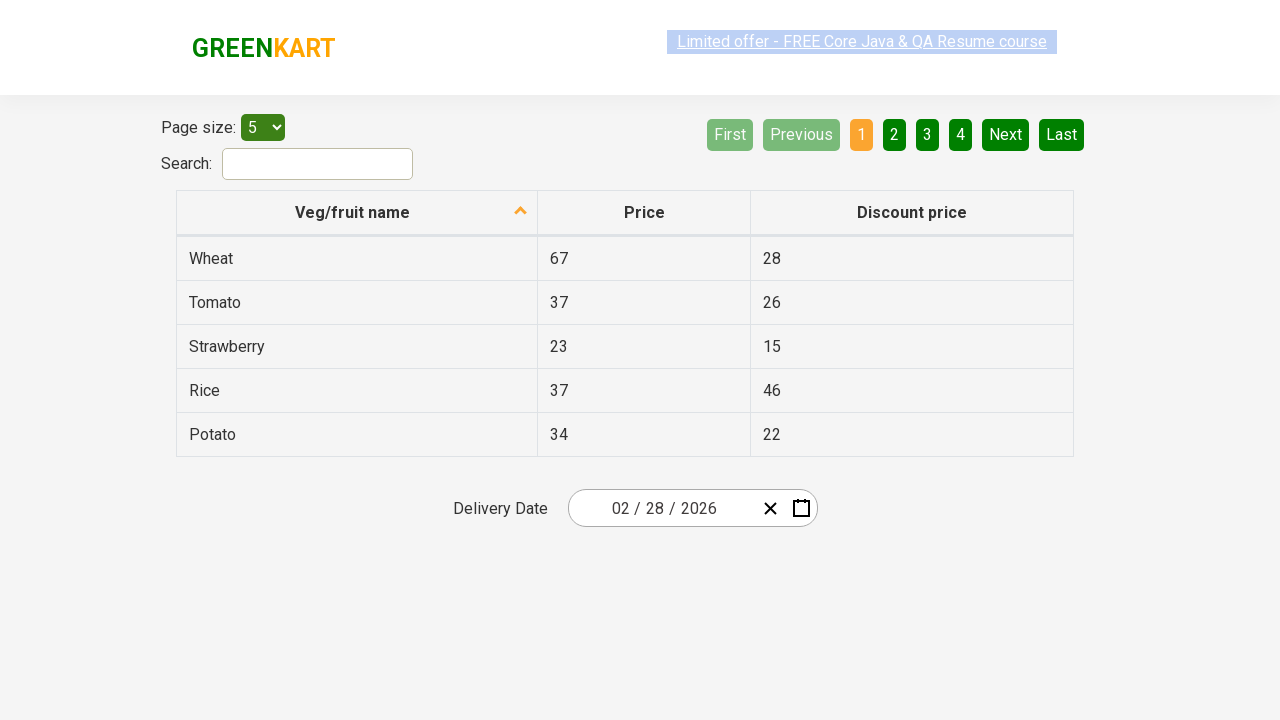

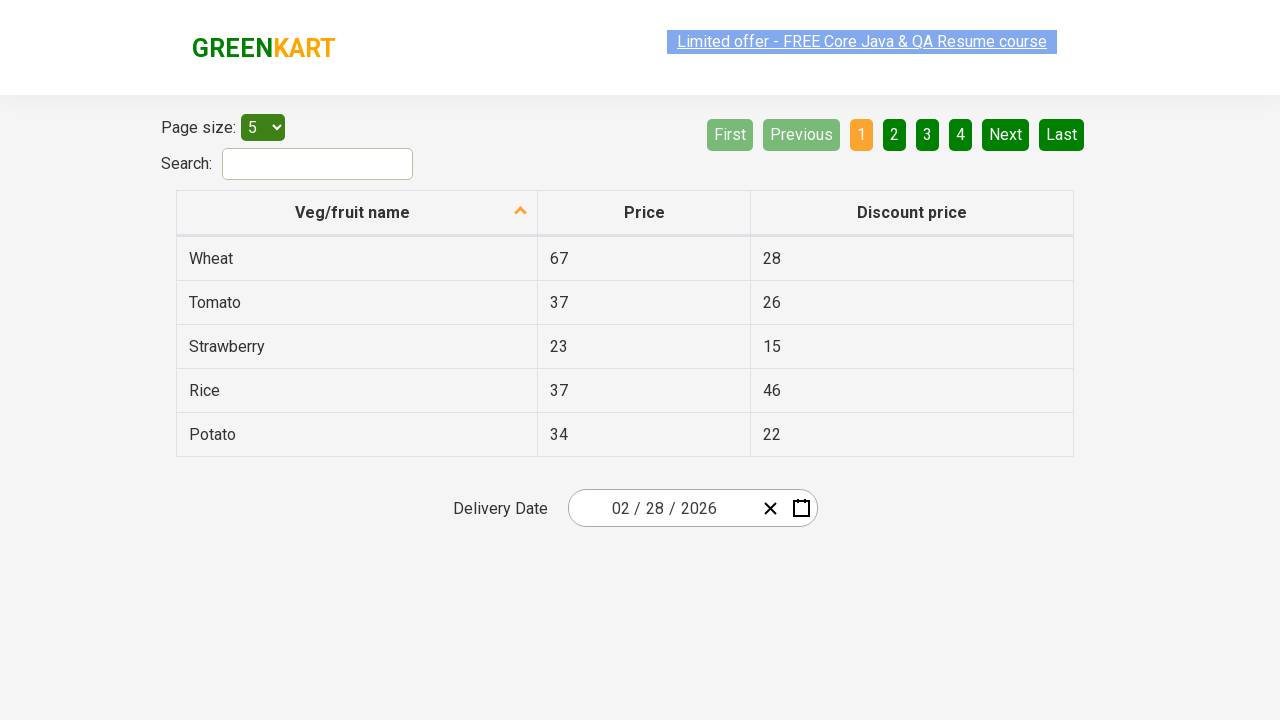